Tests dropdown select functionality by verifying the default selected option, then selecting Option 1 and Option 2 by value and verifying each selection.

Starting URL: http://przyklady.javastart.pl:8095/dropdown

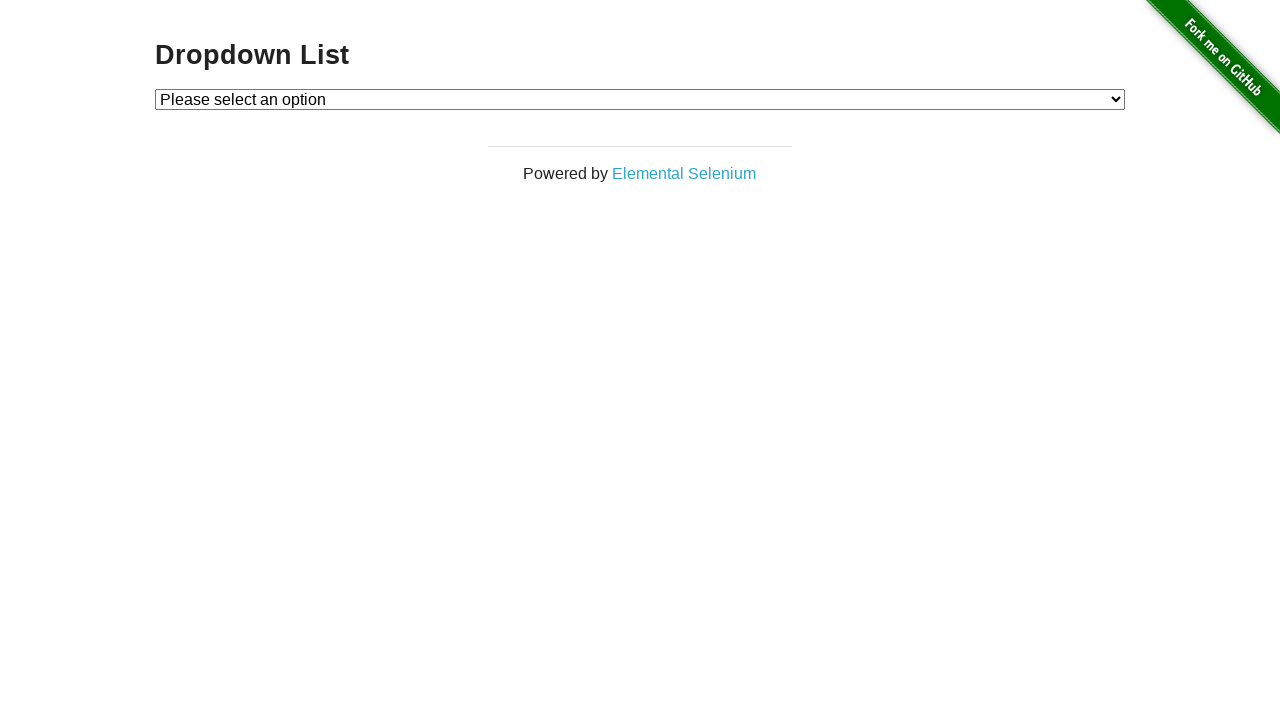

Dropdown element loaded and is visible
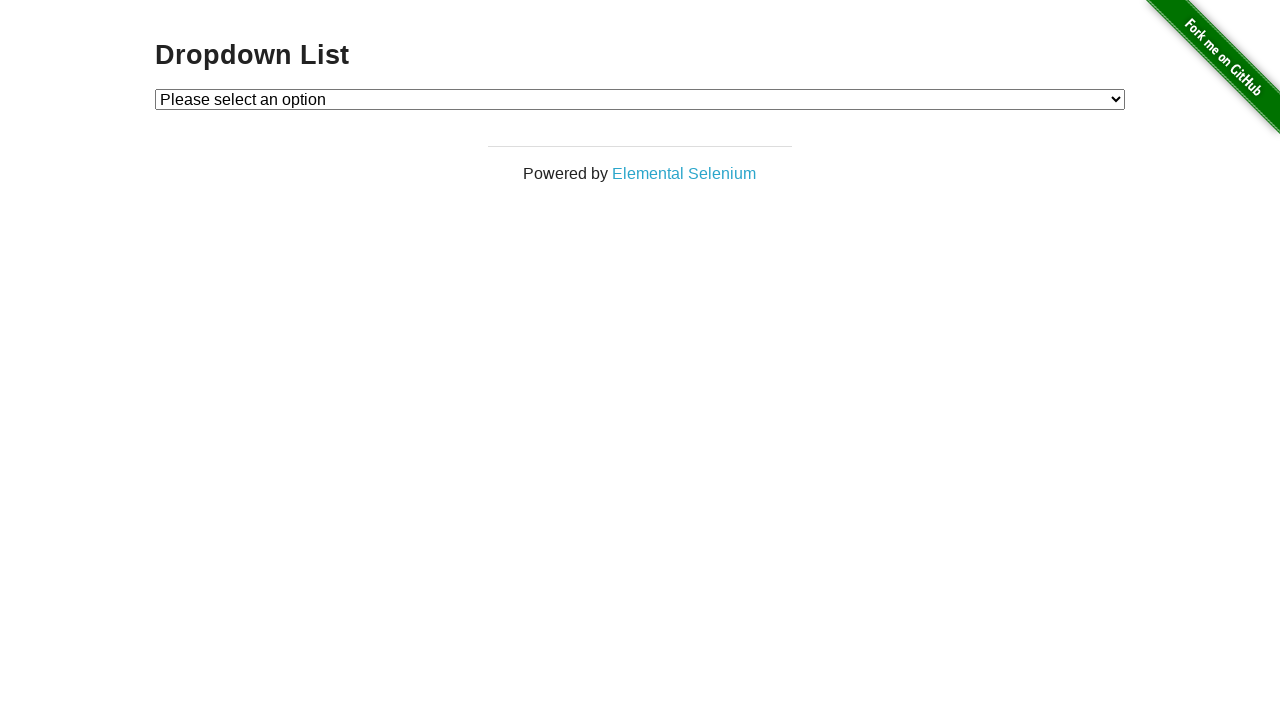

Retrieved default selected option text
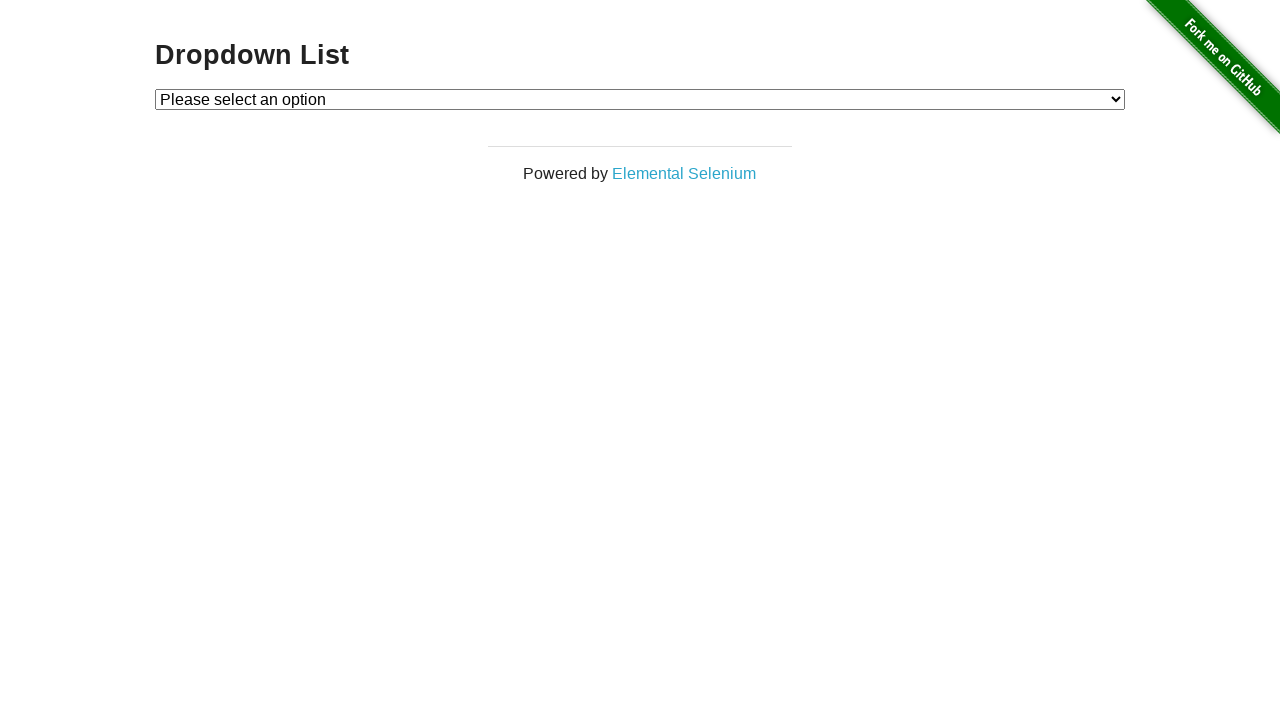

Verified default option is 'Please select an option'
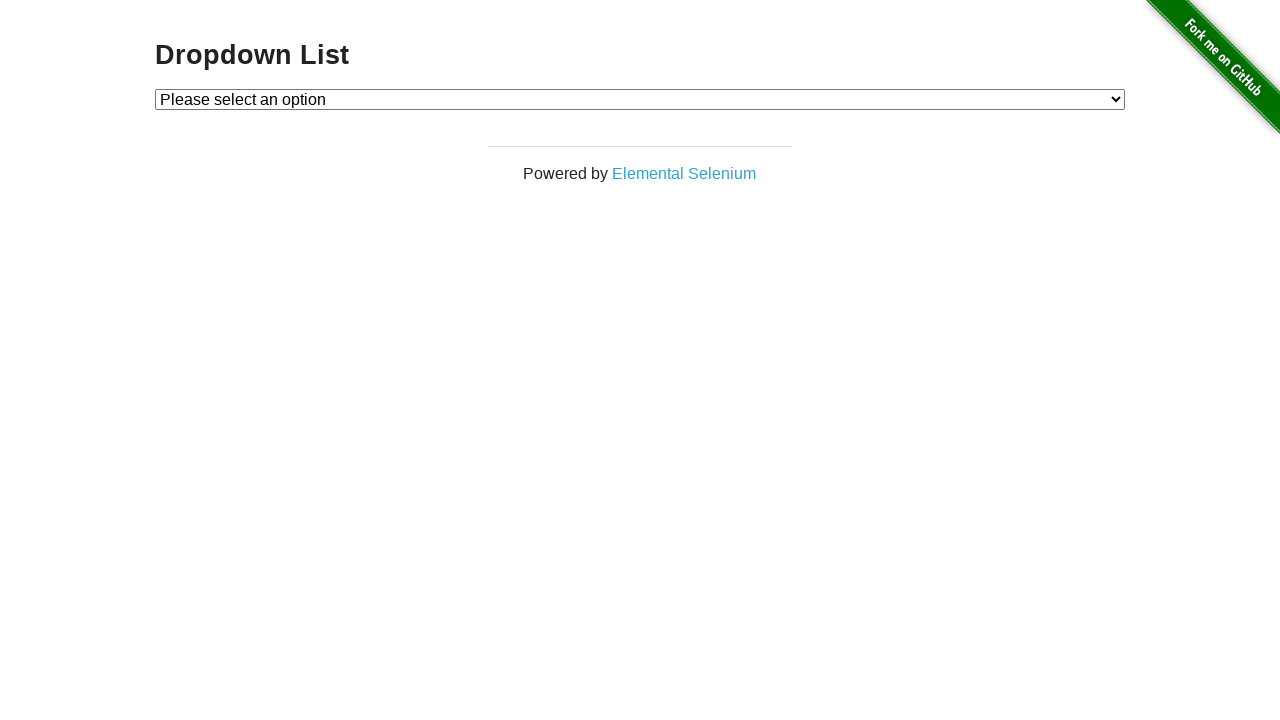

Selected Option 1 from dropdown by value on #dropdown
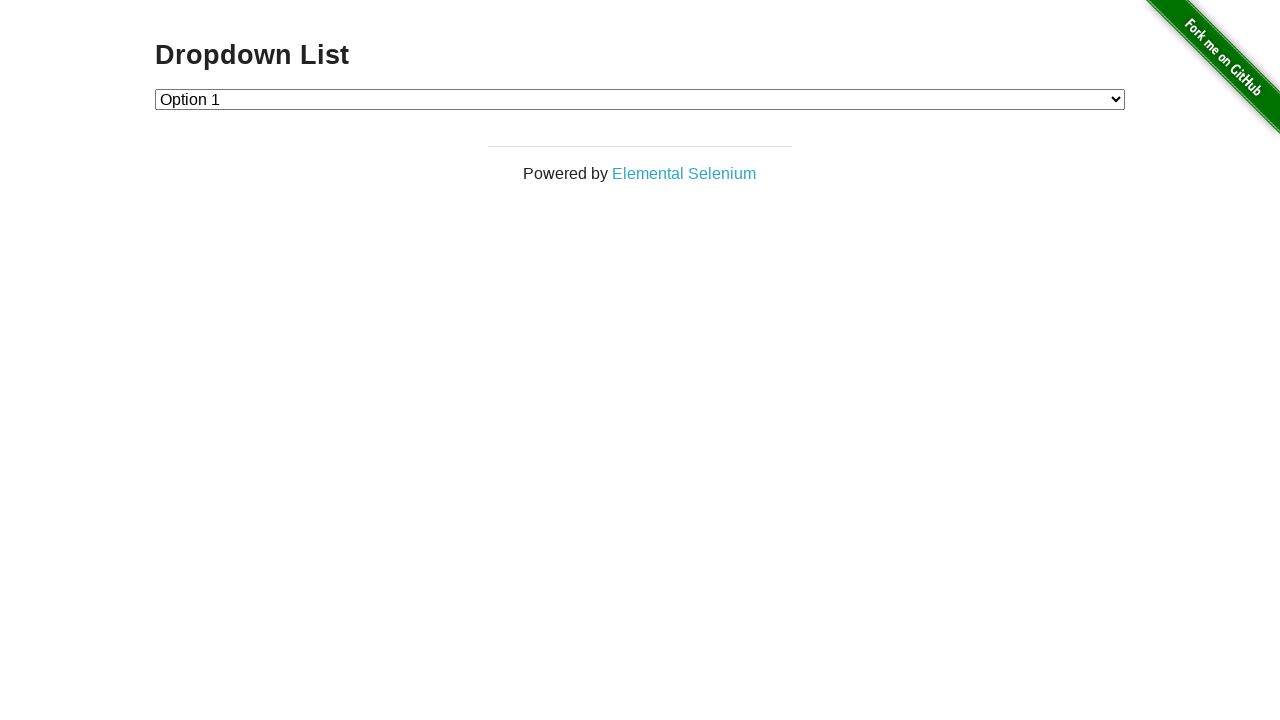

Retrieved selected option text after selecting Option 1
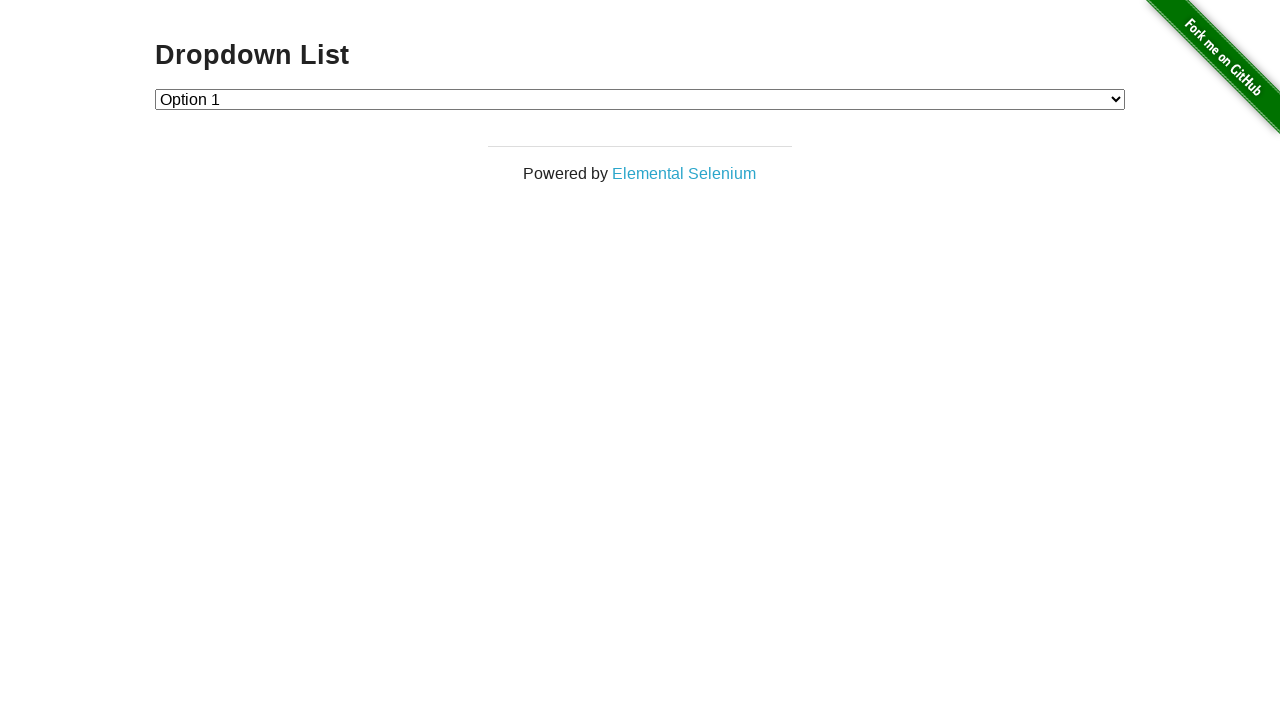

Verified Option 1 is now selected
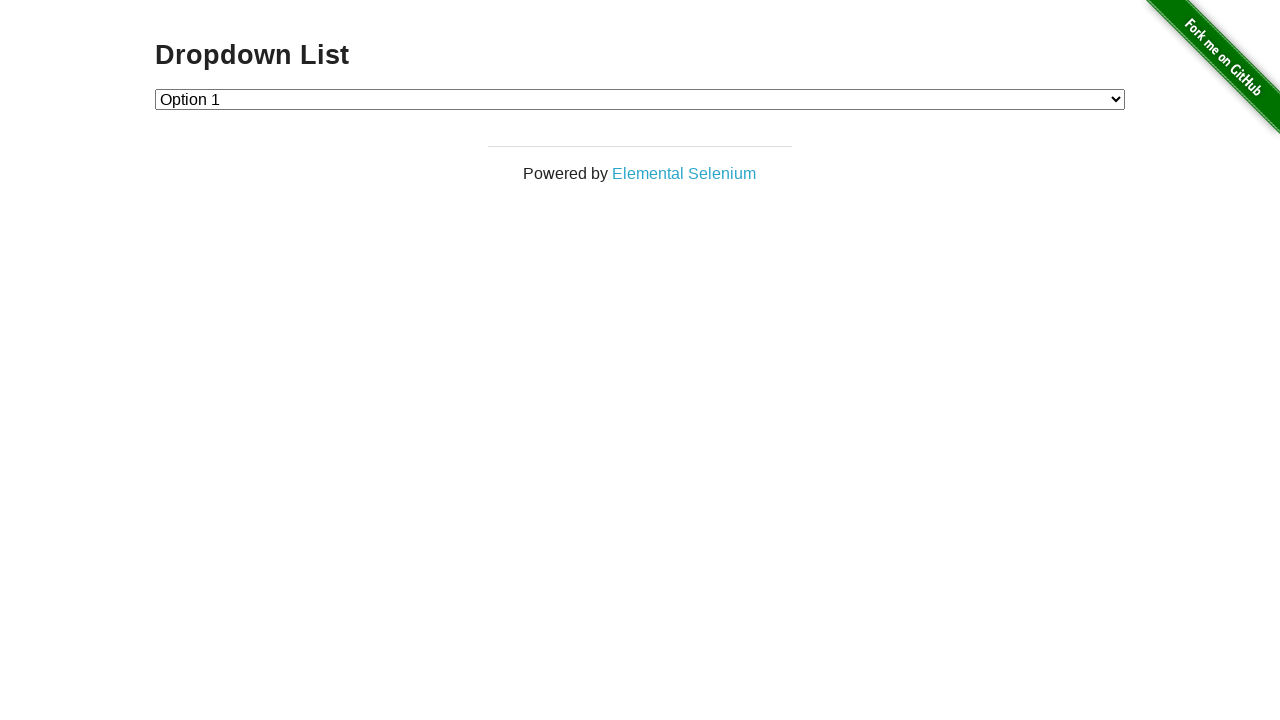

Selected Option 2 from dropdown by value on #dropdown
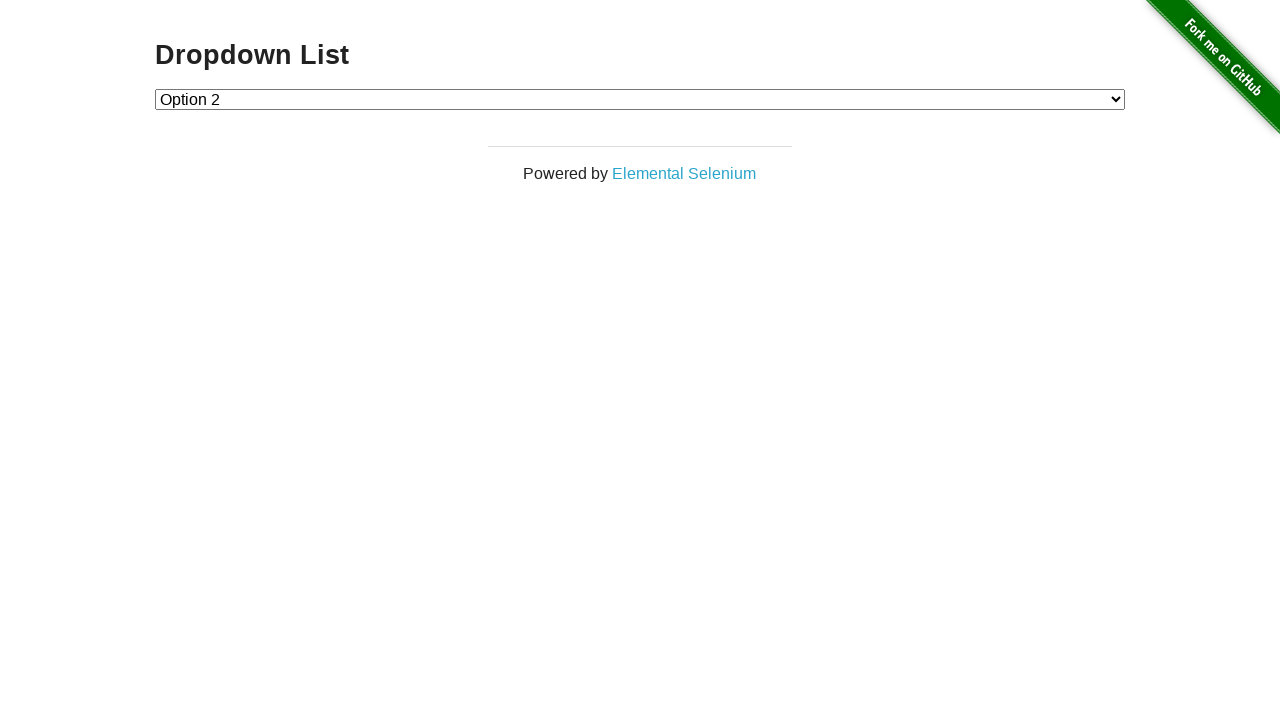

Retrieved selected option text after selecting Option 2
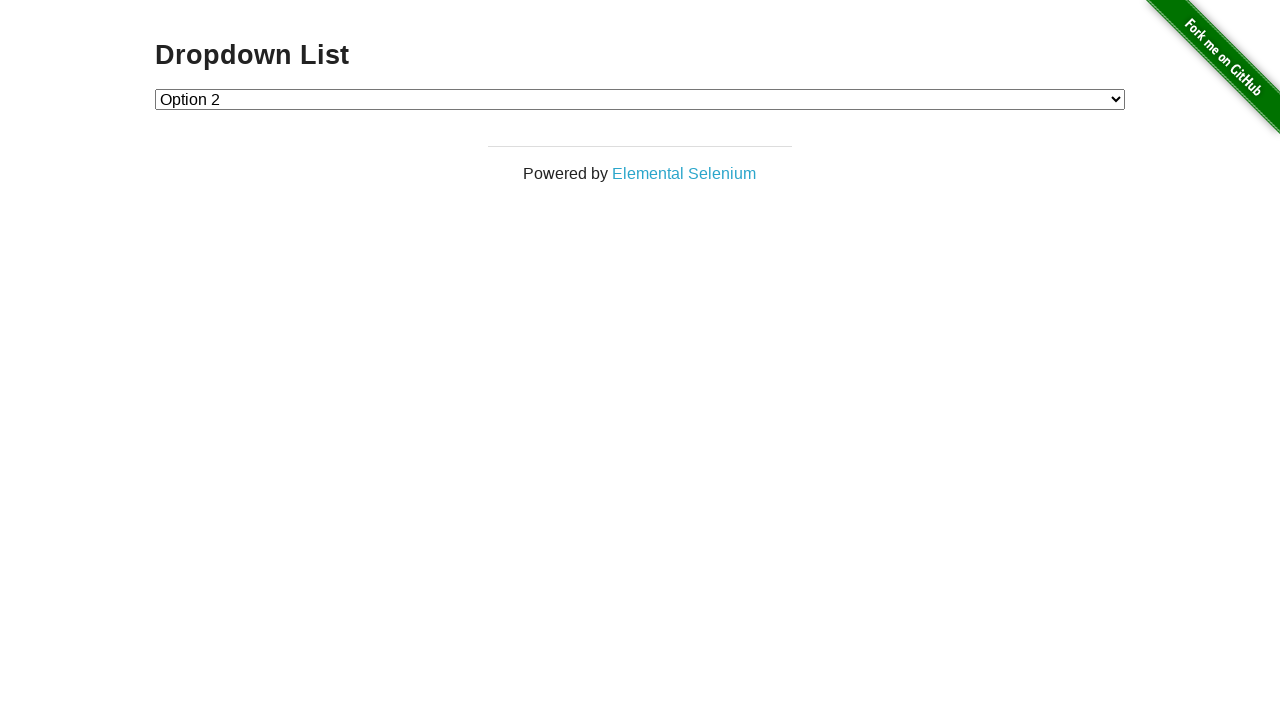

Verified Option 2 is now selected
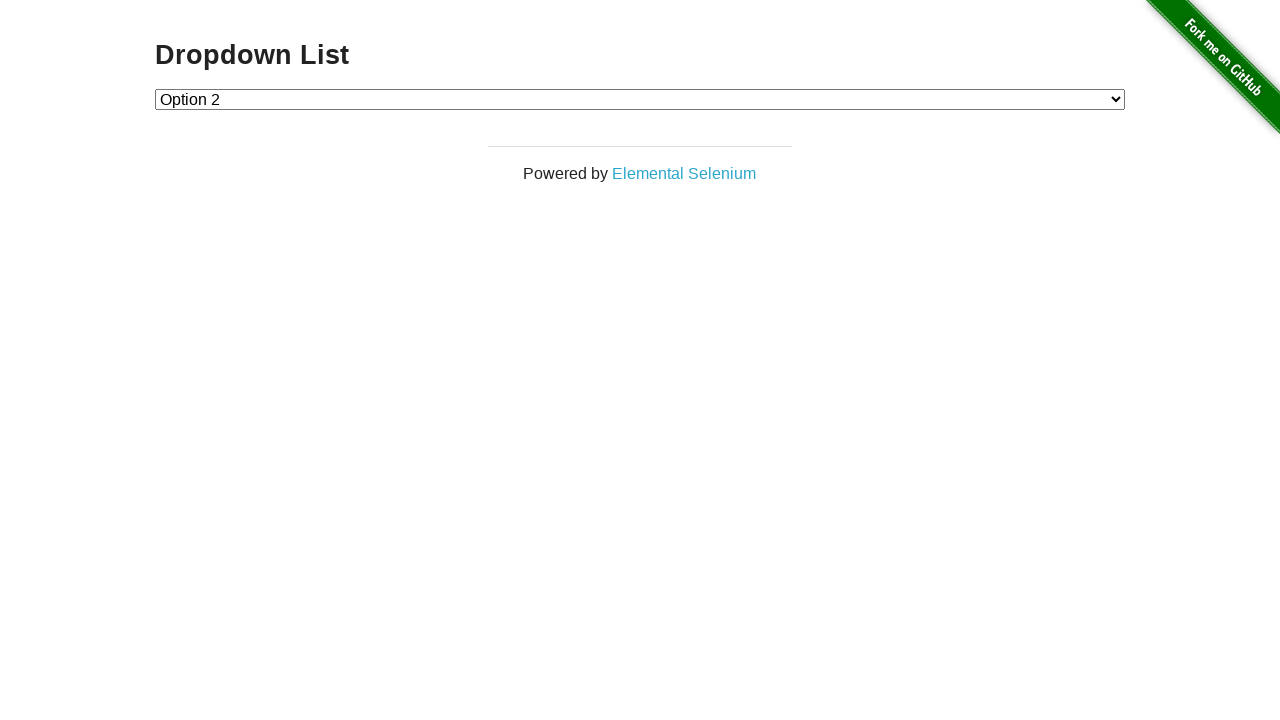

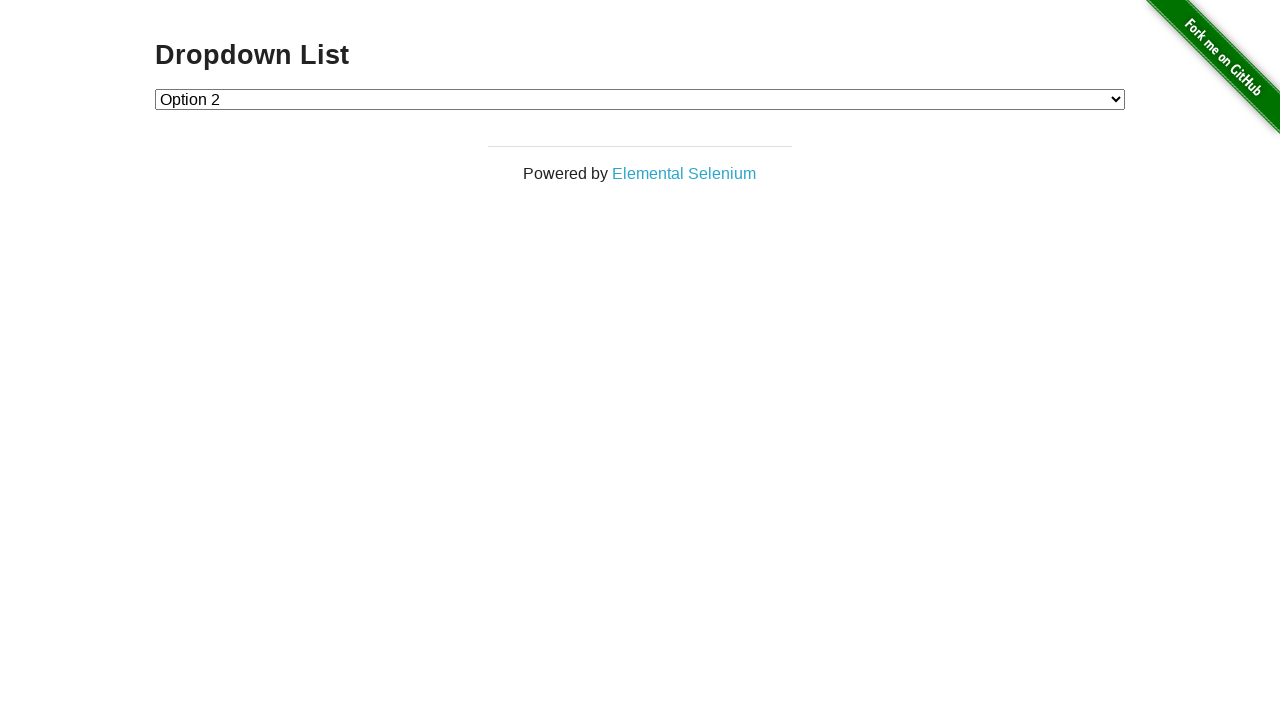